Tests enabling/disabling elements by clicking on a radio button for trip type selection on a flight booking practice page

Starting URL: https://rahulshettyacademy.com/dropdownsPractise/

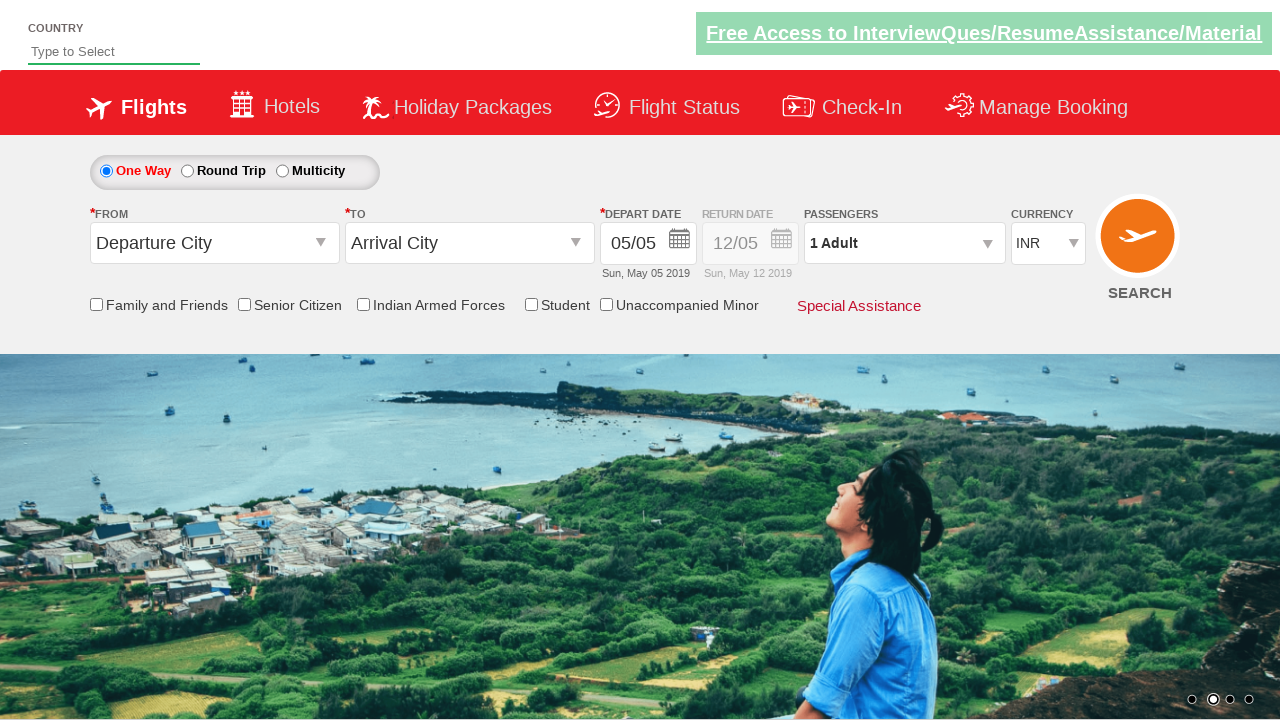

Clicked round trip radio button to enable return date field at (187, 171) on #ctl00_mainContent_rbtnl_Trip_1
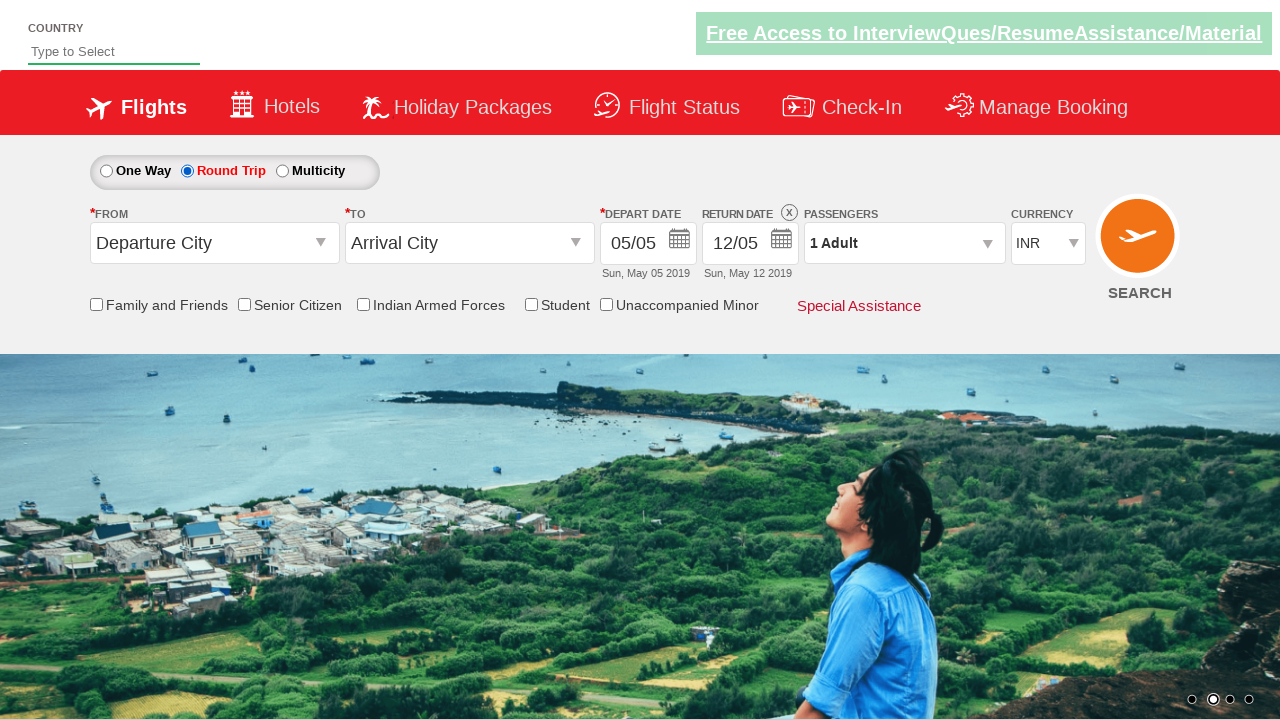

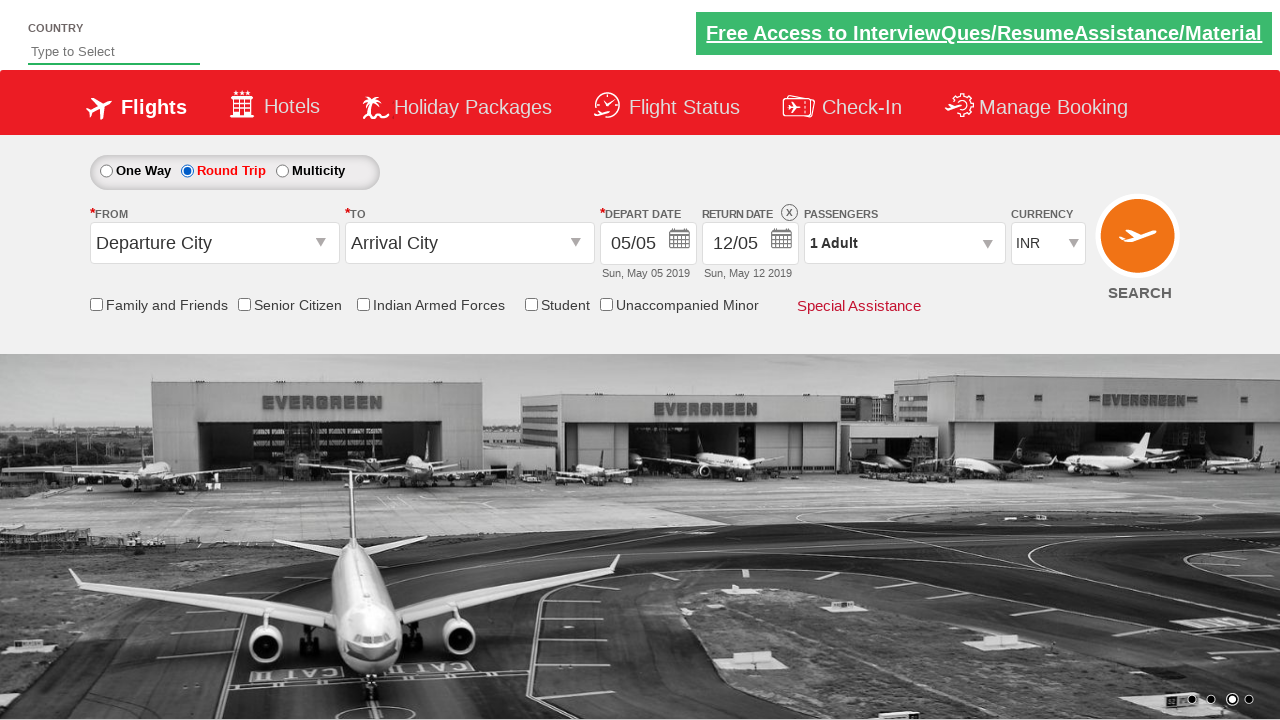